Tests adding specific vegetables to cart on a practice e-commerce site by iterating through product list and clicking add buttons for Brocolli, Cauliflower, and Beetroot items.

Starting URL: https://rahulshettyacademy.com/seleniumPractise/

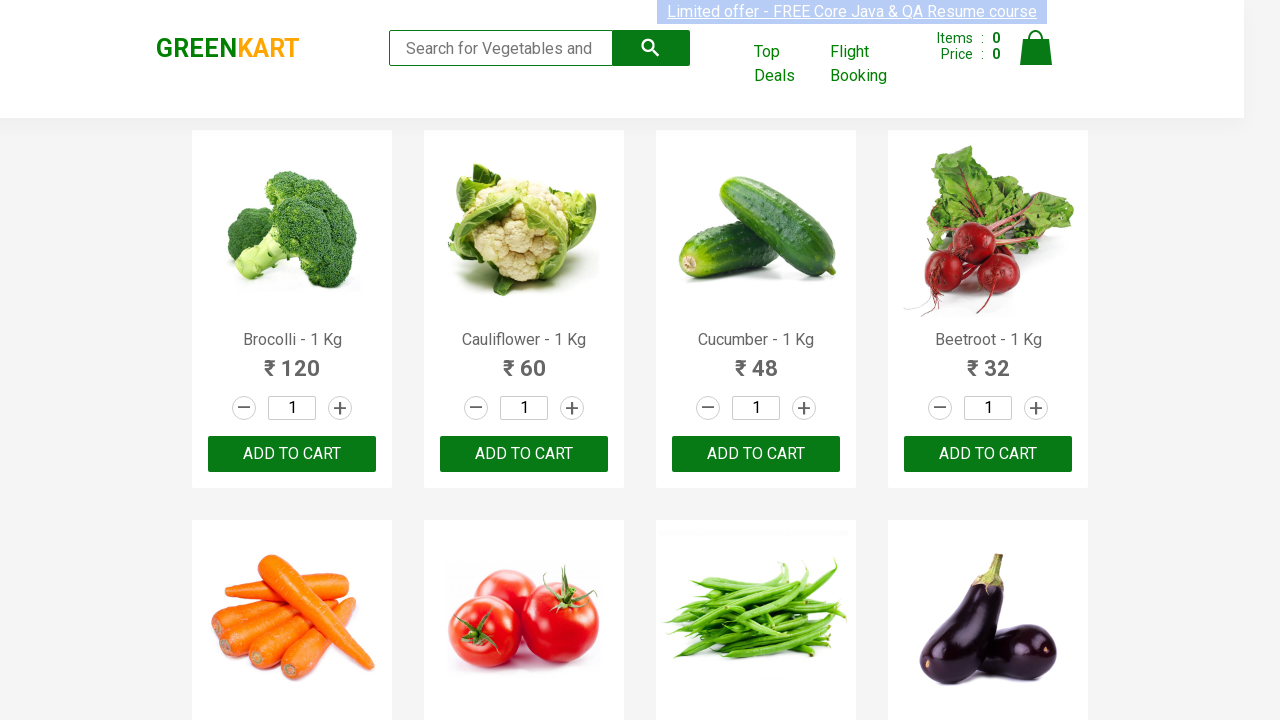

Waited for product list to load
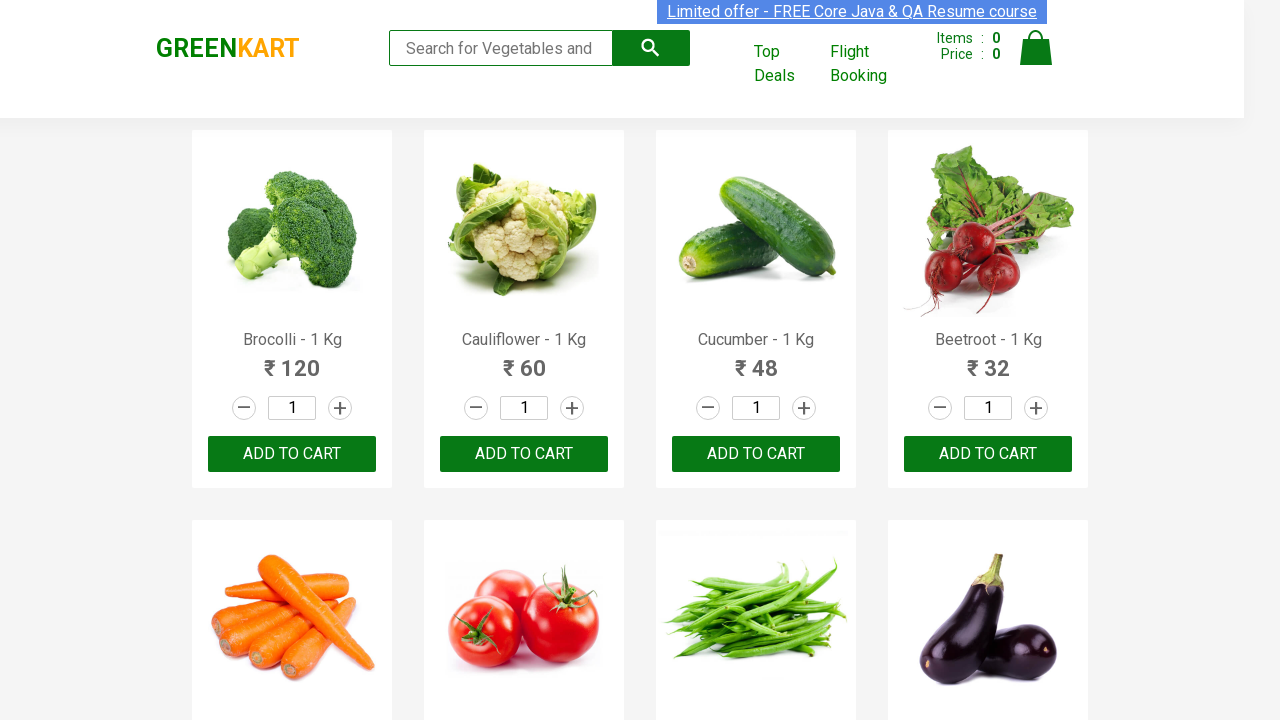

Retrieved all product name elements from the page
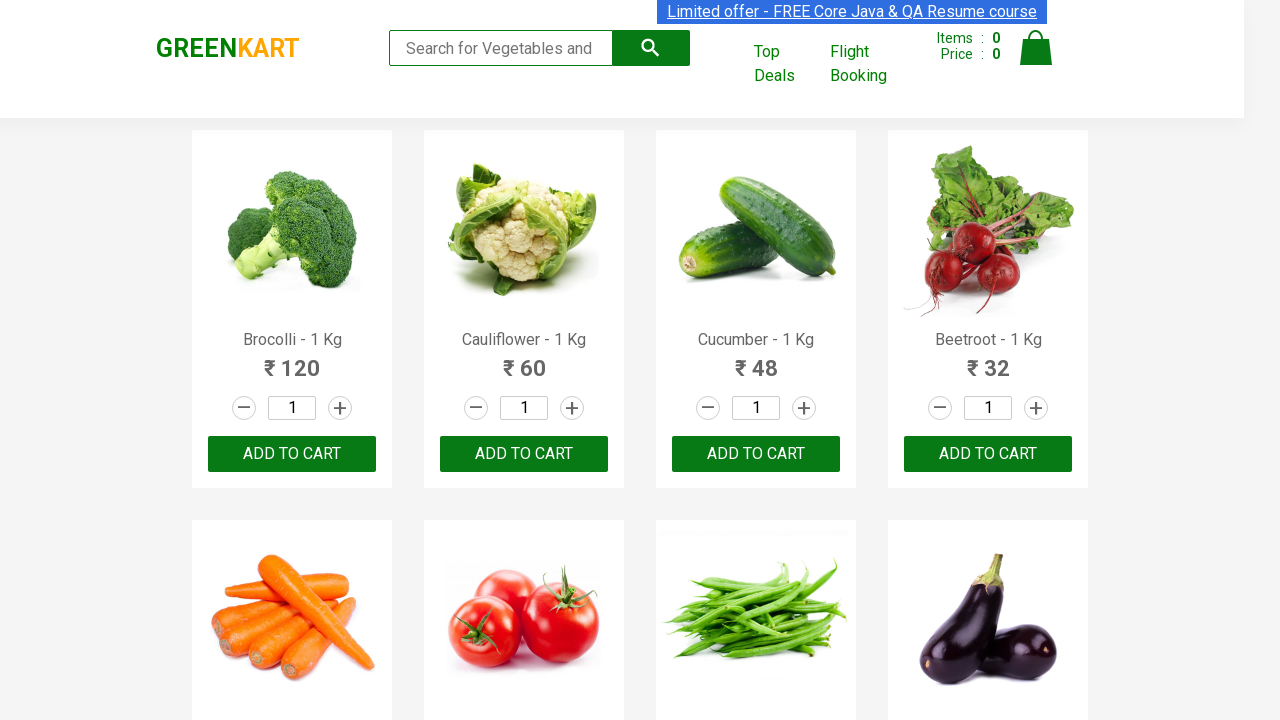

Retrieved all add to cart buttons from the page
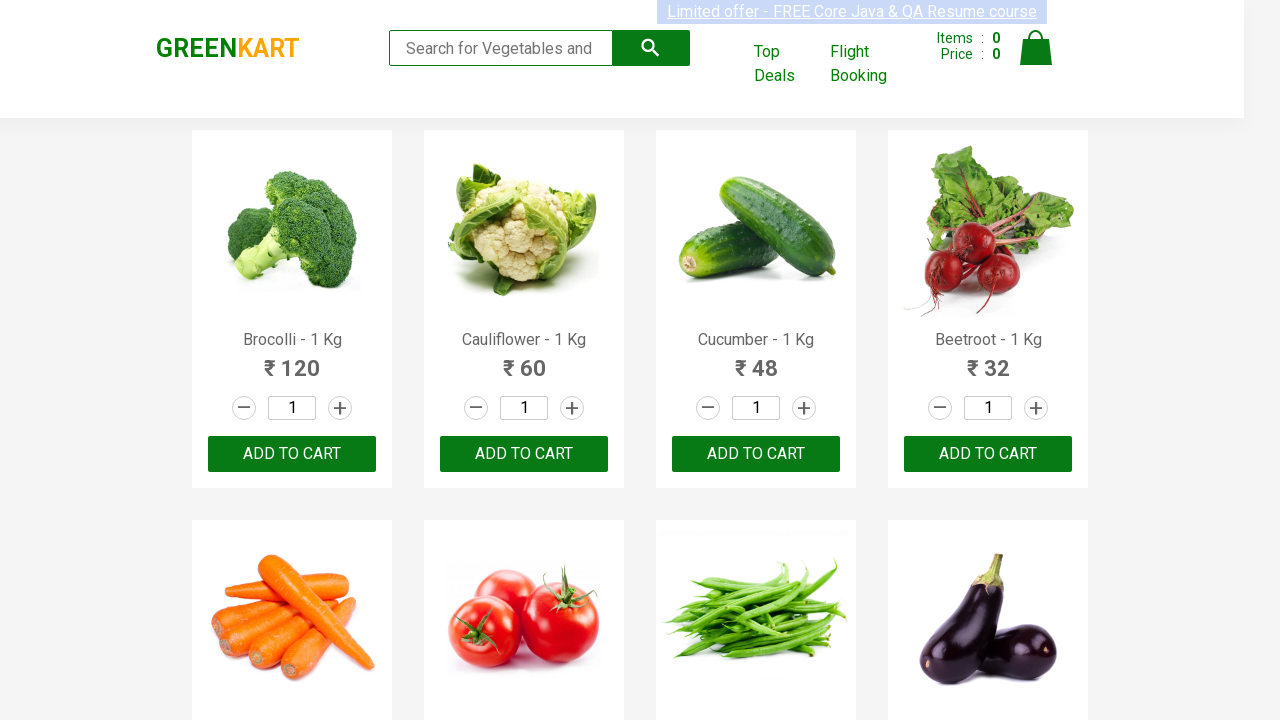

Clicked add to cart button for Brocolli
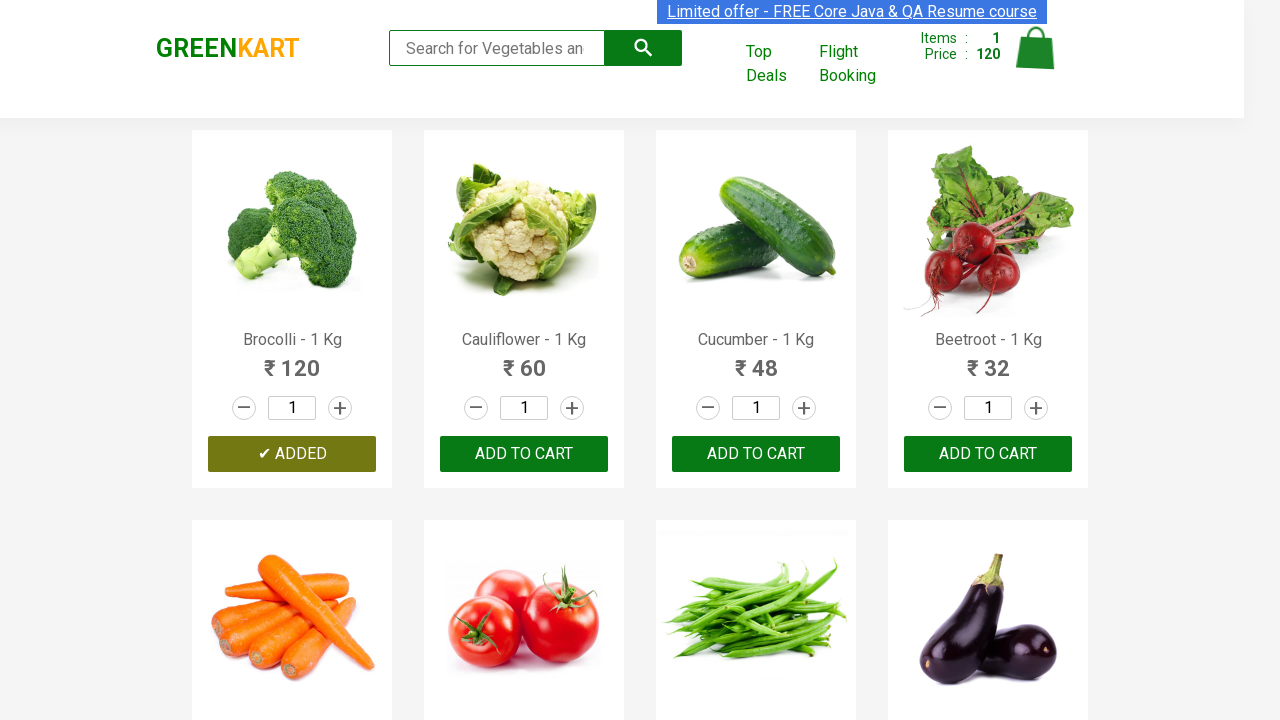

Clicked add to cart button for Cauliflower
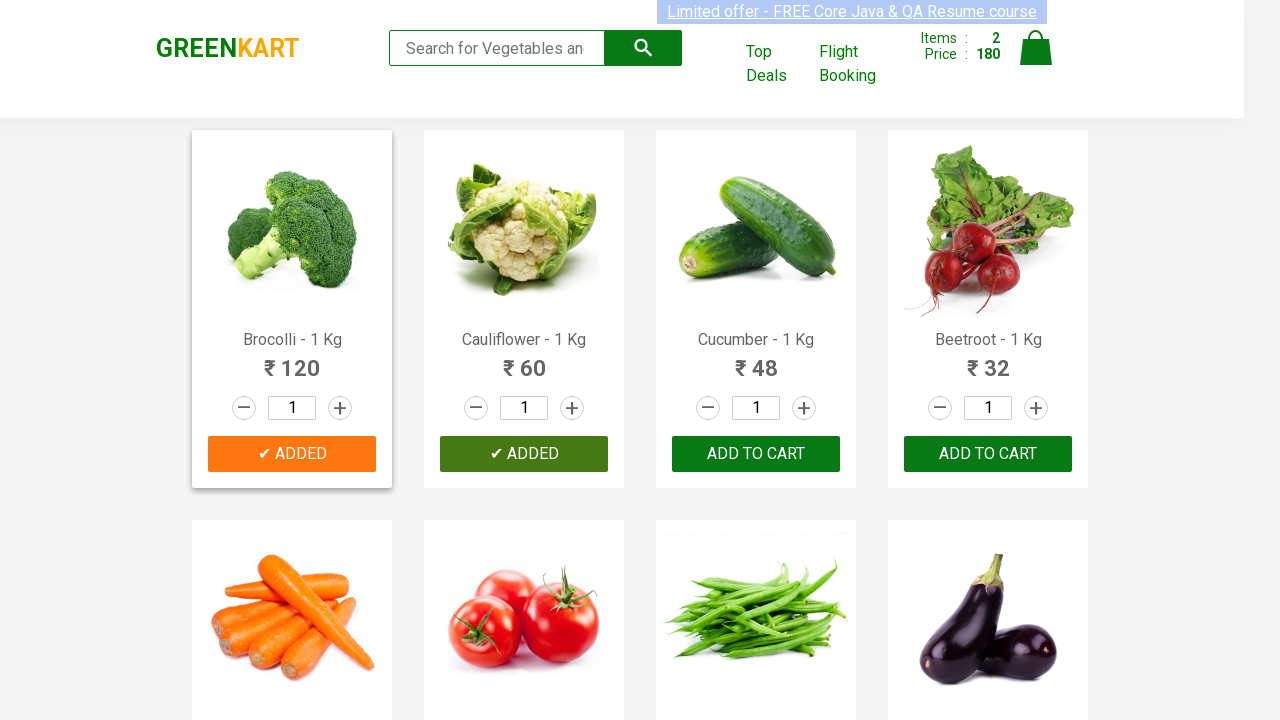

Clicked add to cart button for Beetroot
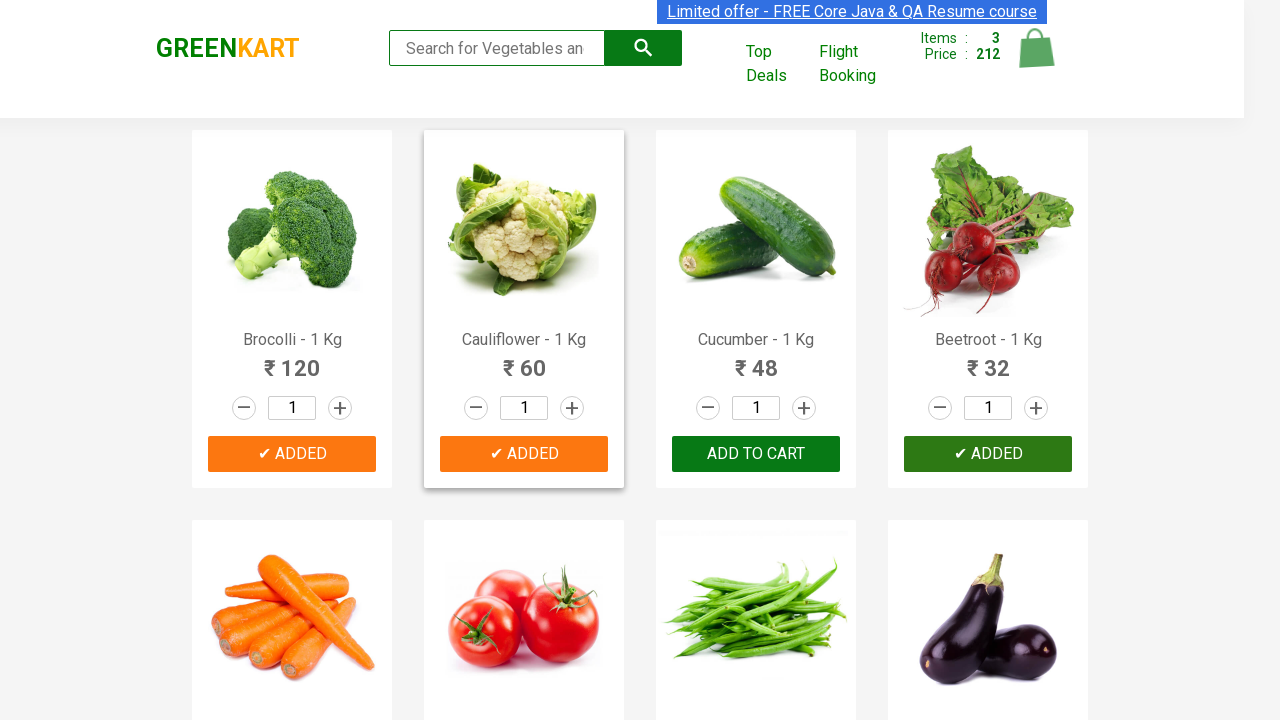

Successfully added all 3 required items to cart
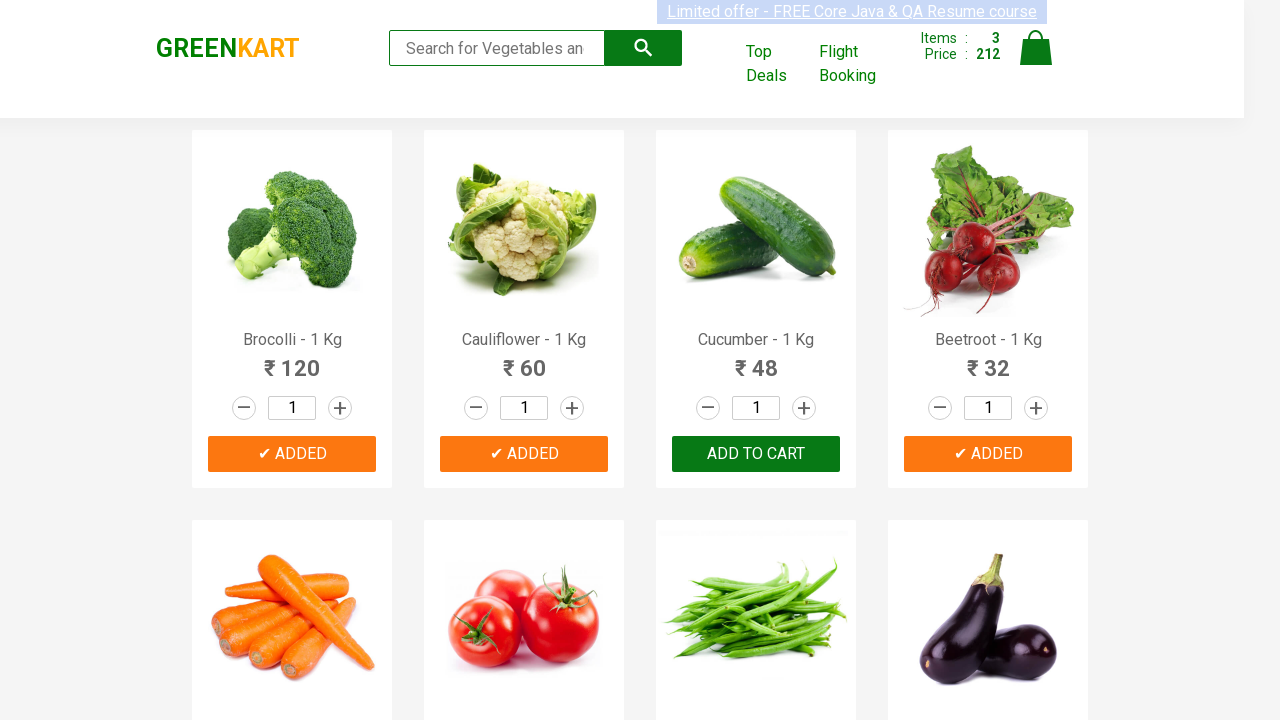

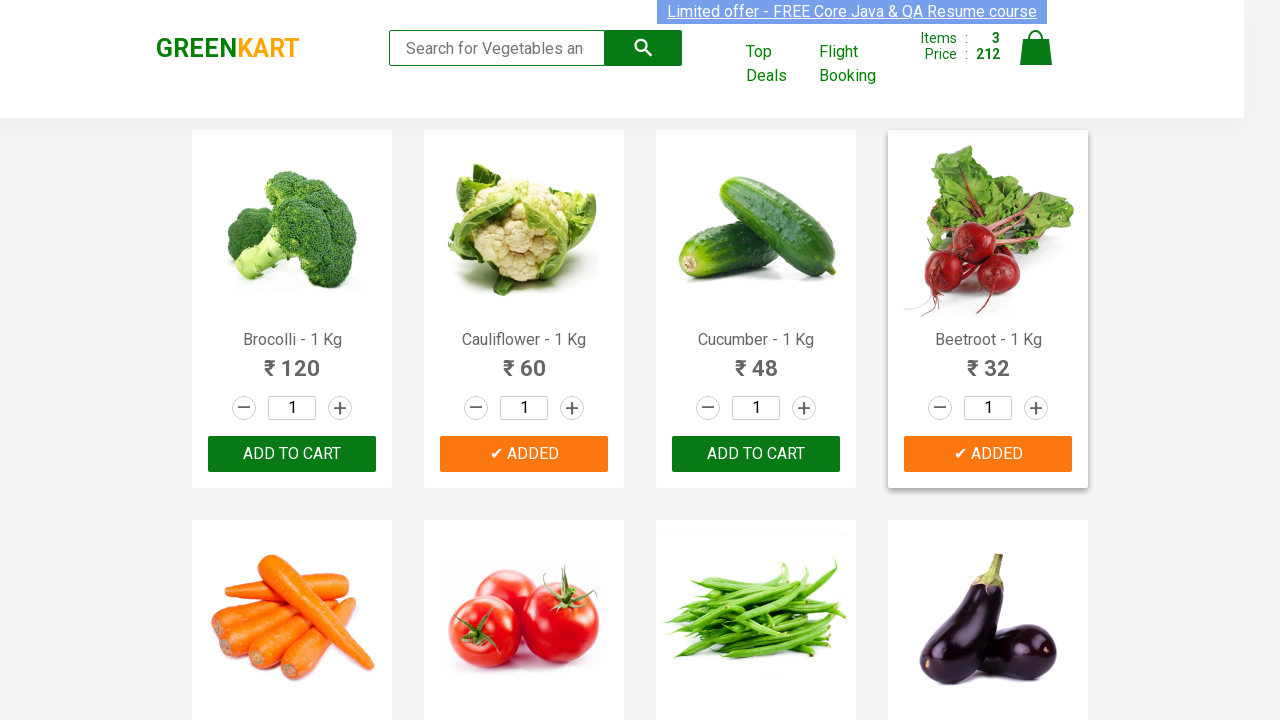